Navigates to a DeBank profile page and waits for the page body content to load

Starting URL: https://debank.com/profile/0x6982508145454ce325ddbe47a25d4ec3d2311933

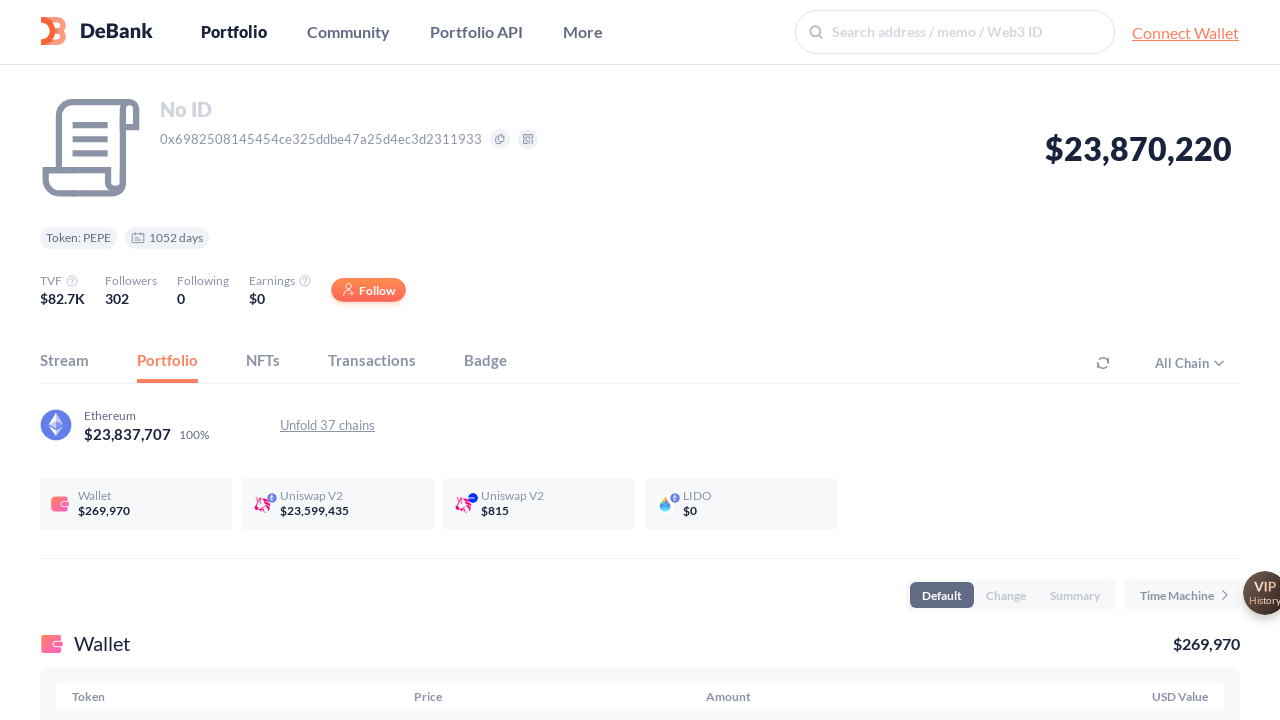

Navigated to DeBank profile page for address 0x6982508145454ce325ddbe47a25d4ec3d2311933
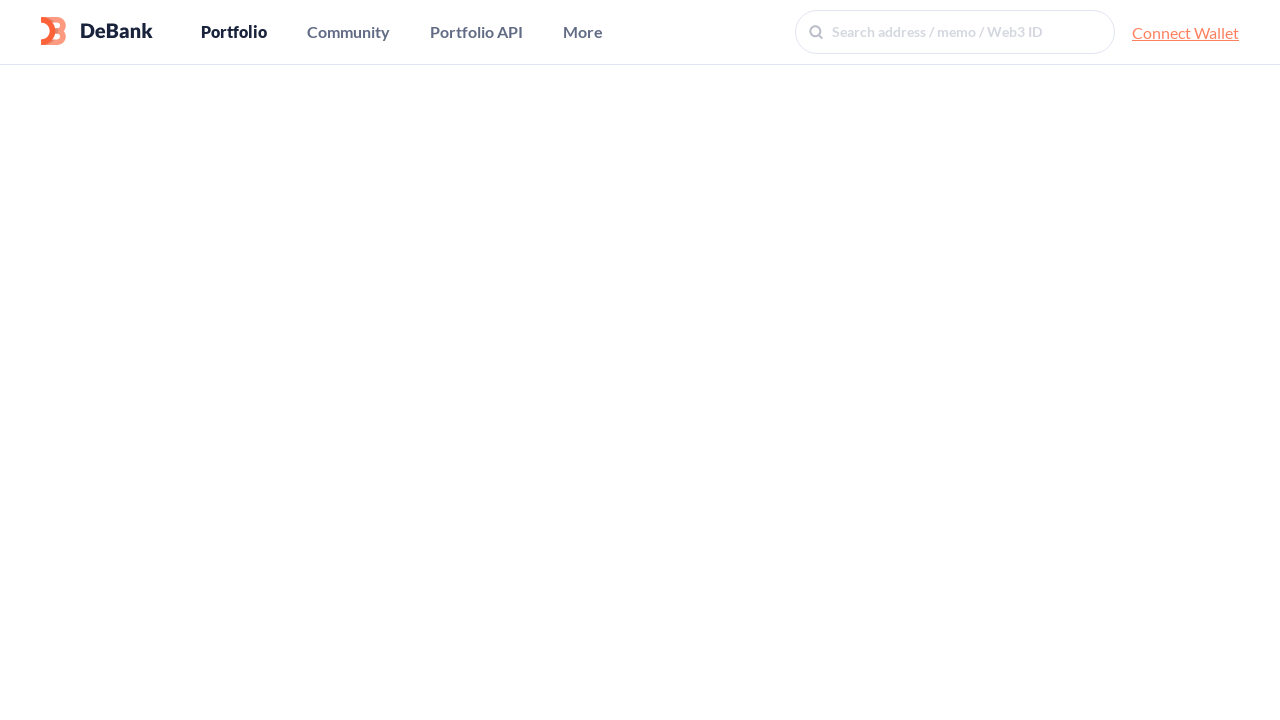

Page body element loaded
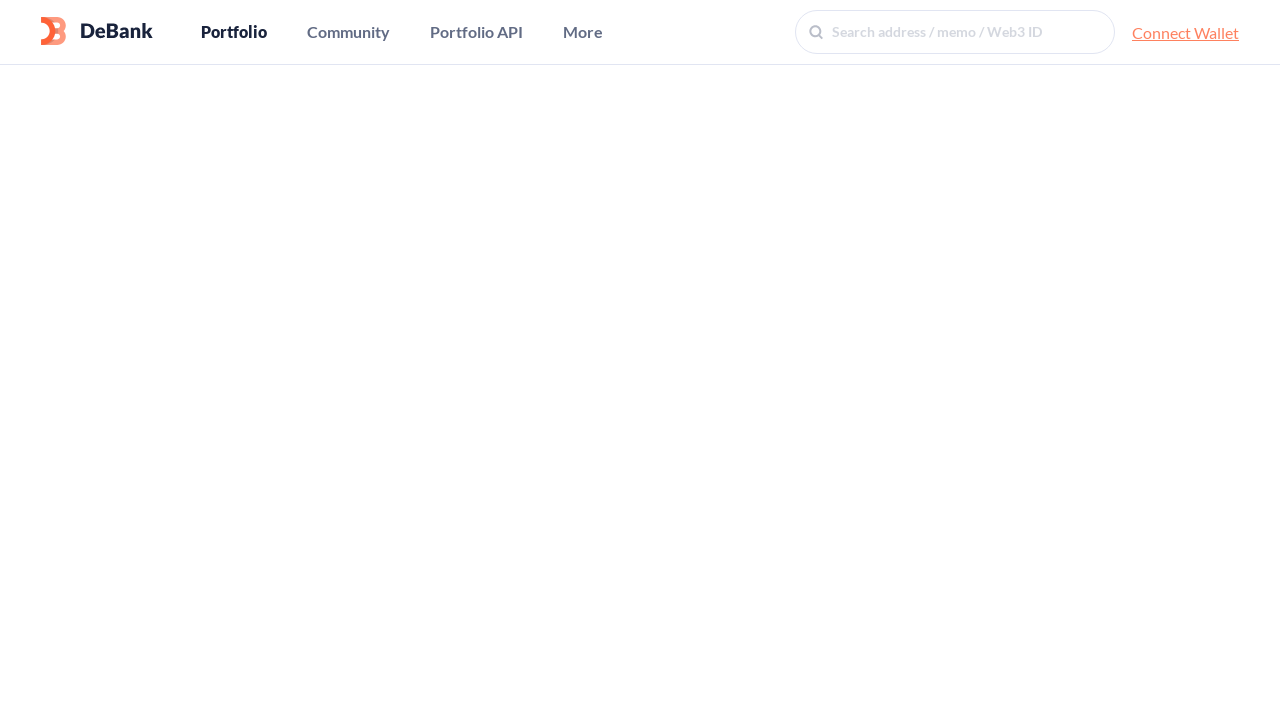

Page content fully rendered with network idle state
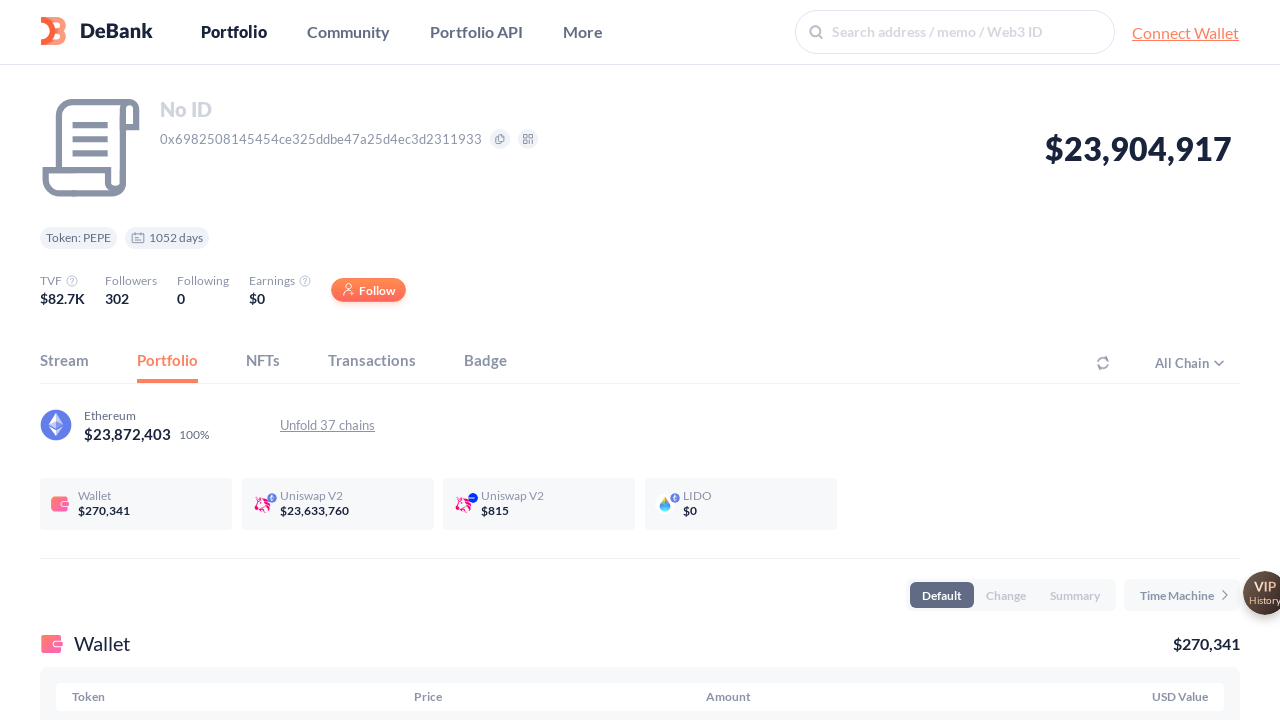

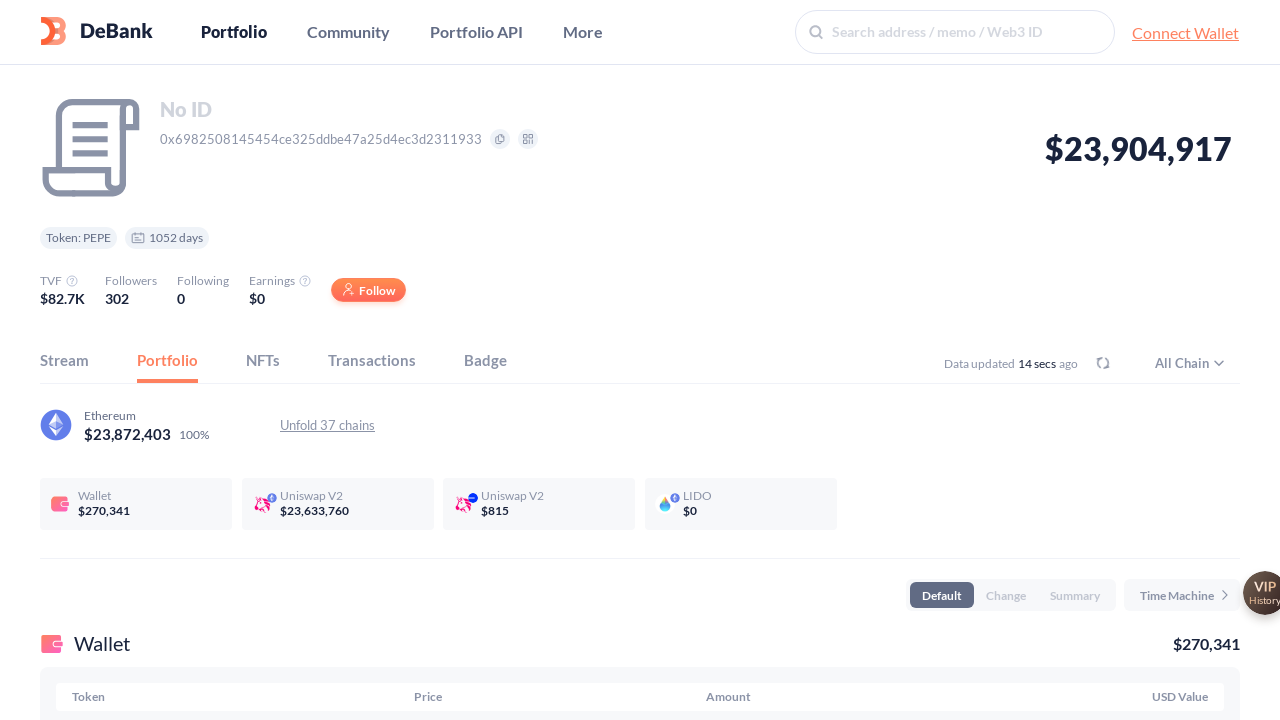